Tests the GreenKart e-commerce practice site by searching for a product on the landing page, extracting its name, then navigating to the Top Deals page in a new window and verifying the same product can be found there.

Starting URL: https://rahulshettyacademy.com/seleniumPractise/#/

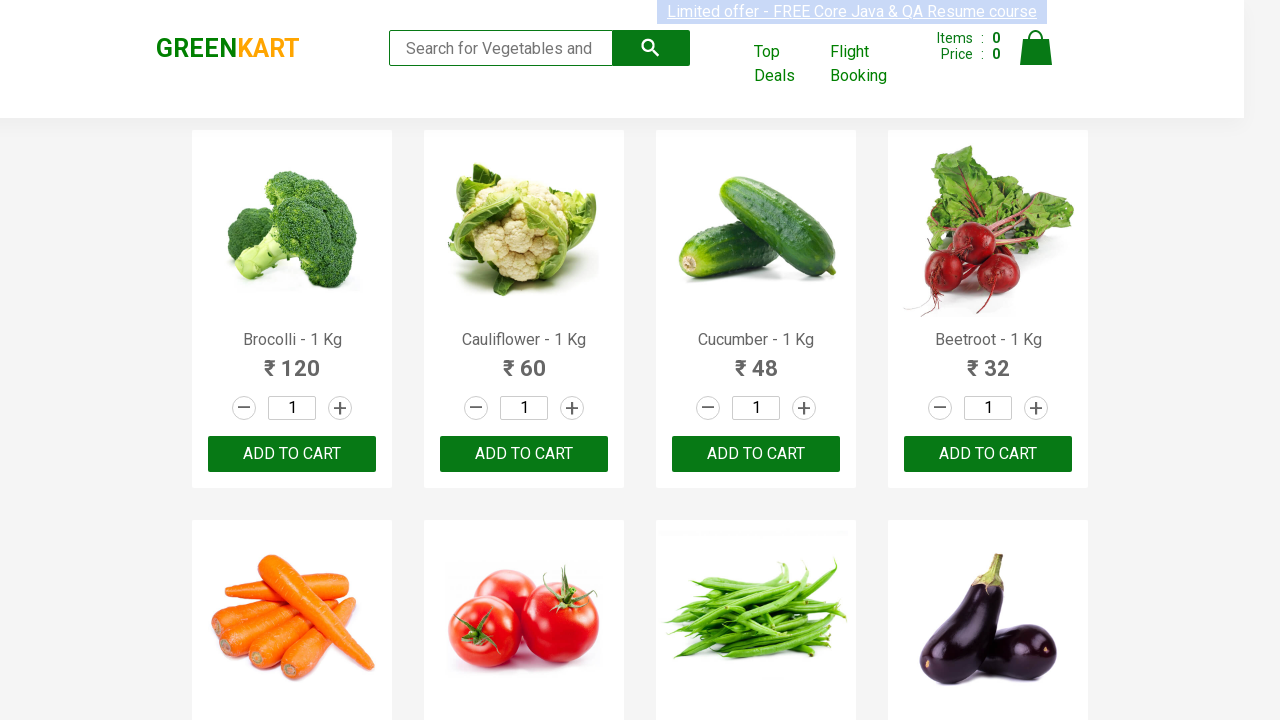

Filled search field with 'Tom' on landing page on input[type='search']
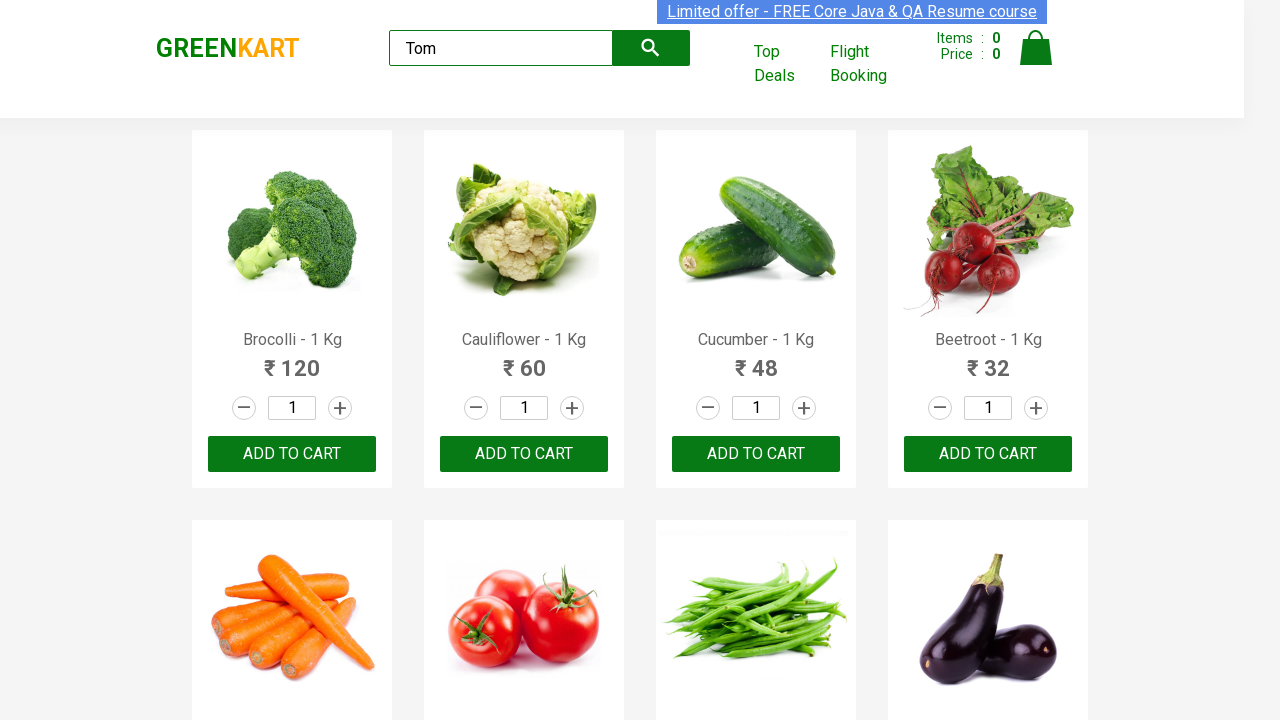

Search results loaded on landing page
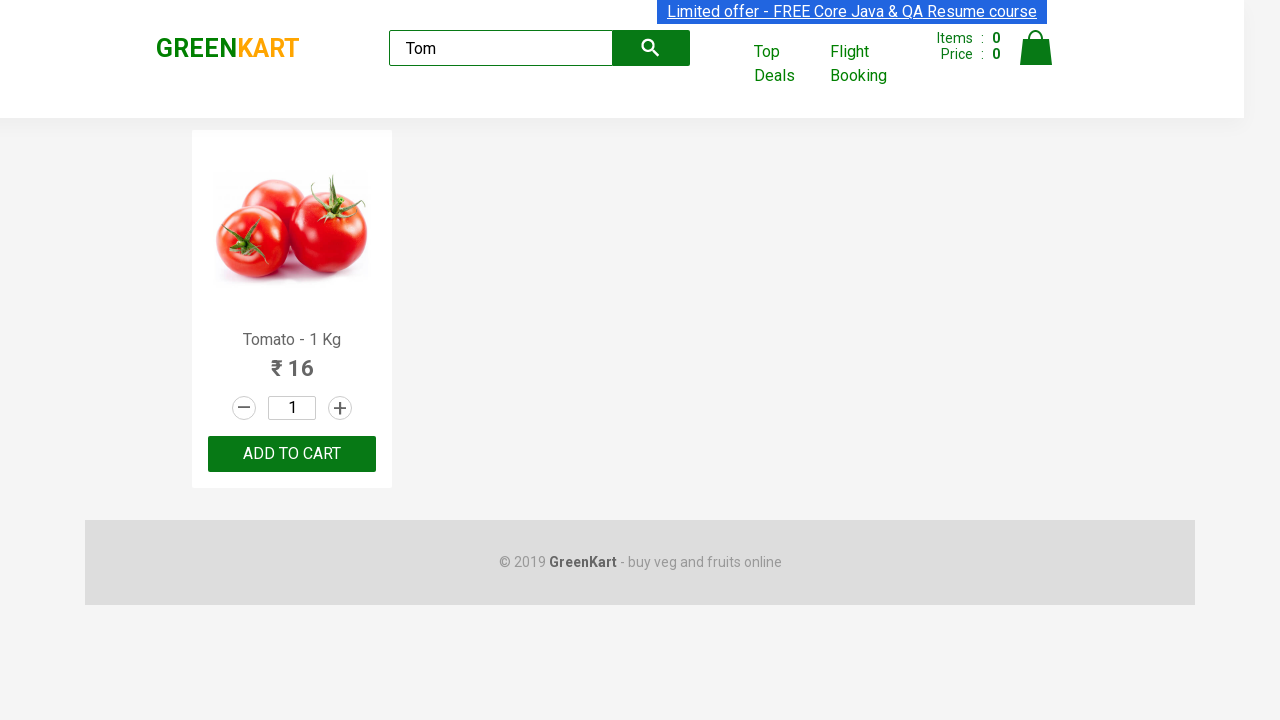

Extracted product name from landing page: 'Tomato'
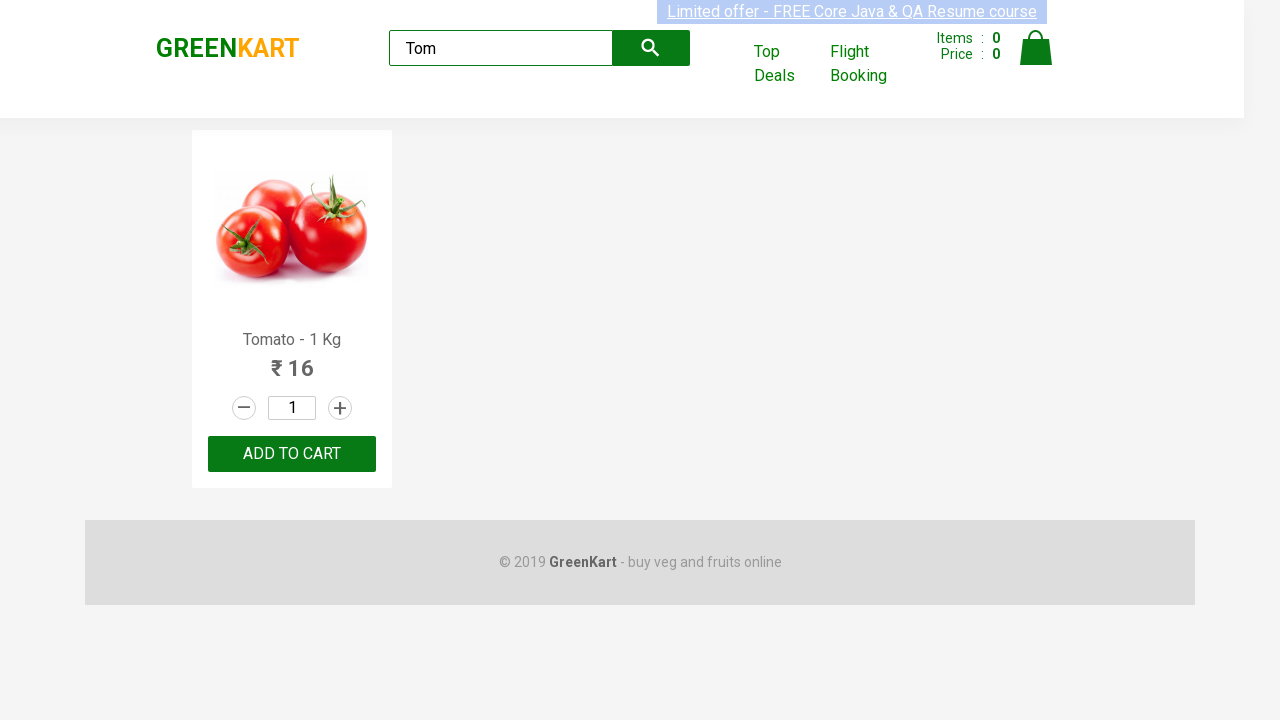

Clicked 'Top Deals' link to open new window at (787, 64) on text=Top Deals
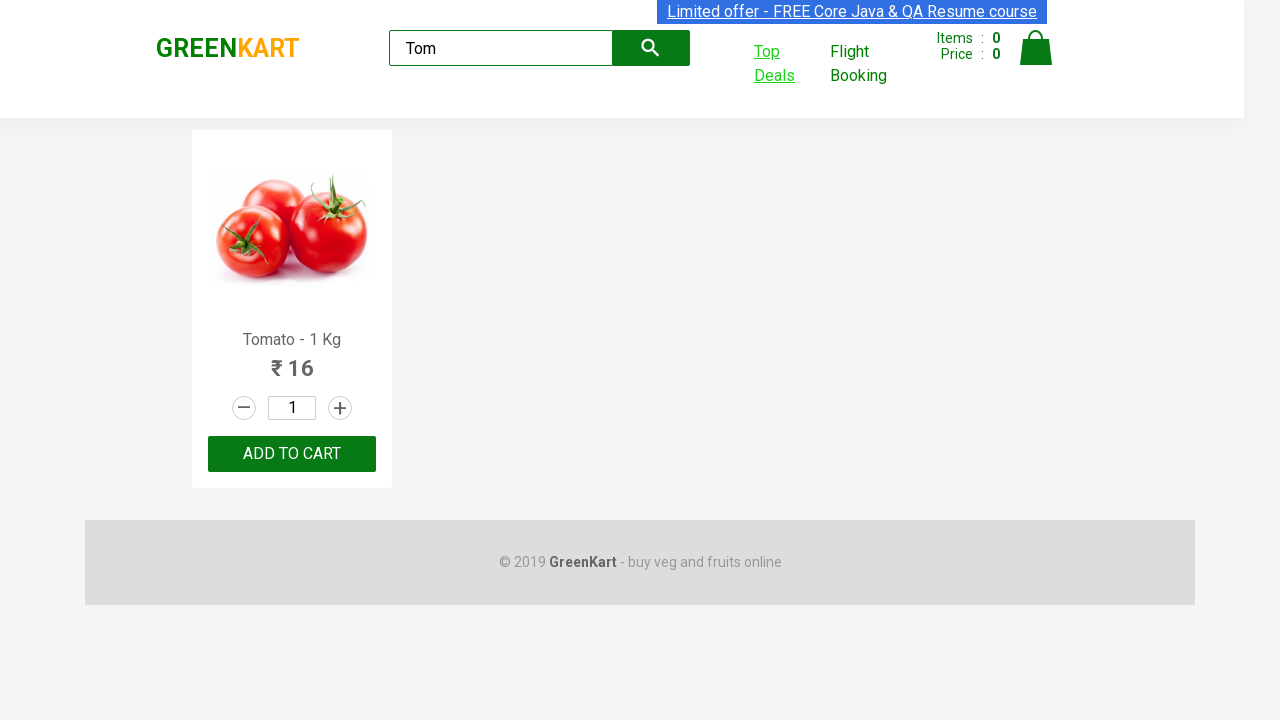

Switched to Top Deals page in new window and waited for load
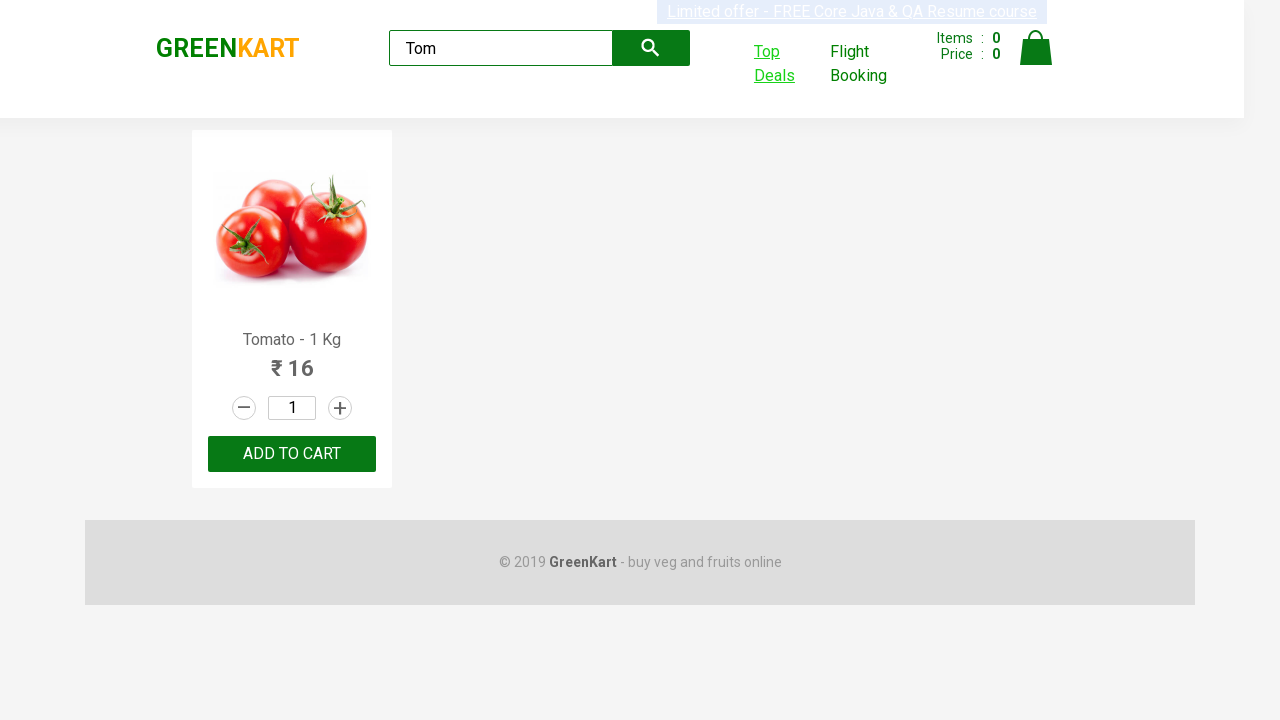

Filled search field with 'Tom' on Top Deals page on input[type='search']
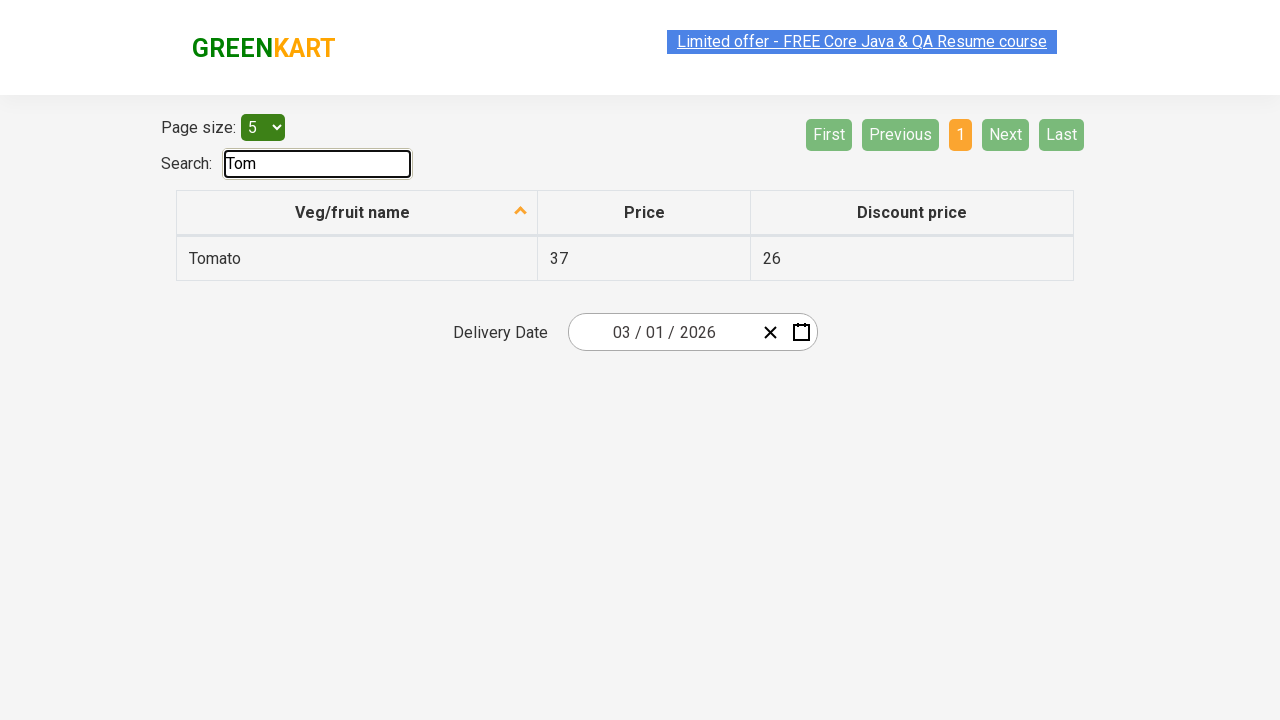

Search results loaded on Top Deals page
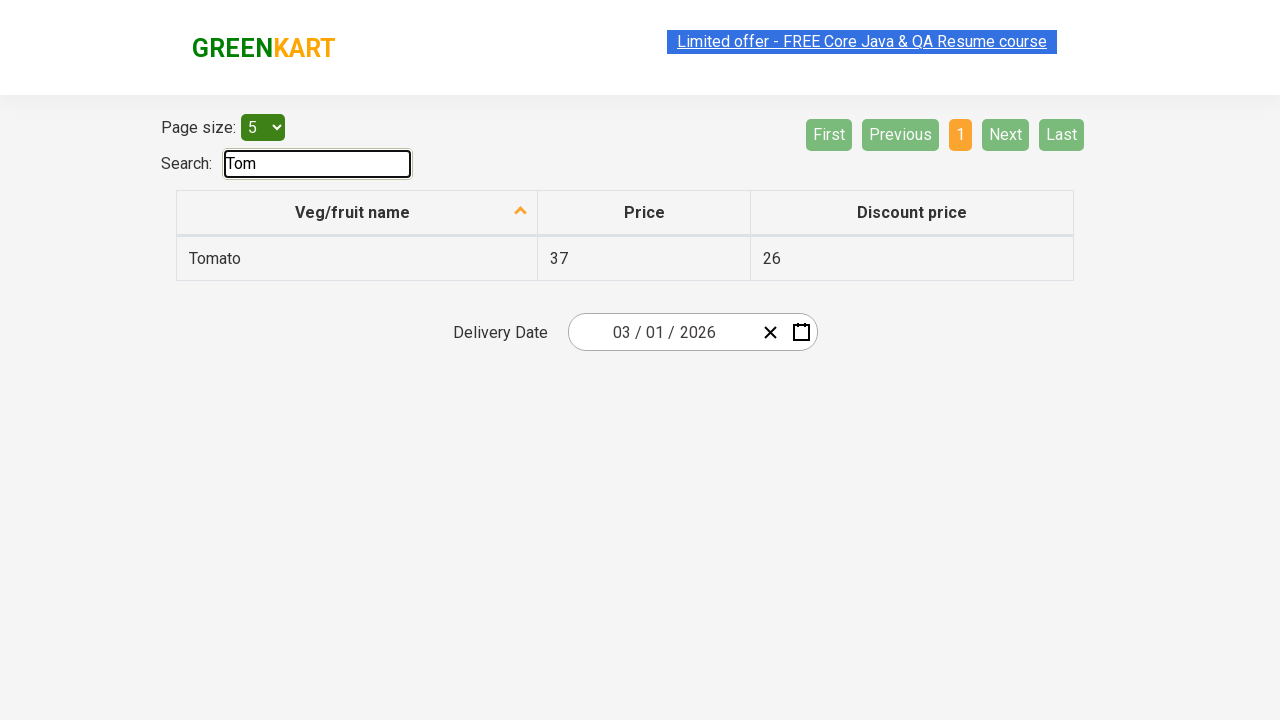

Extracted product name from Top Deals page: 'Tomato'
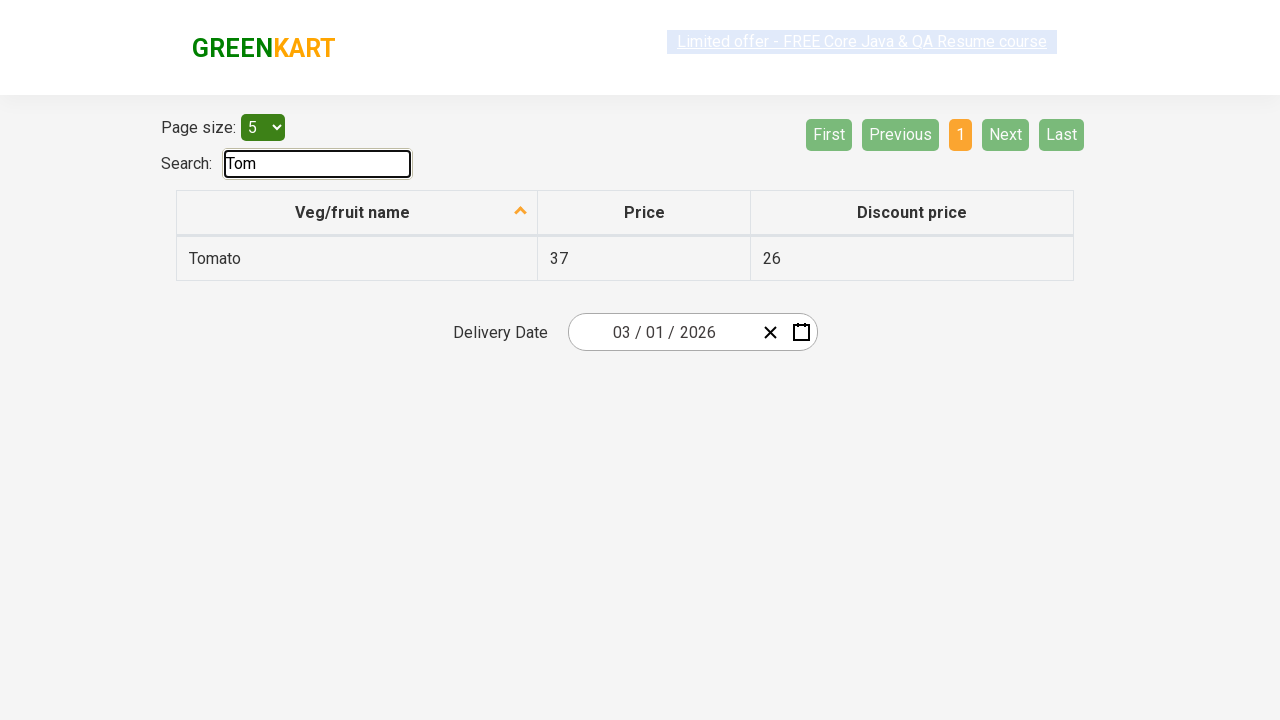

Verified product names match: 'Tomato' == 'Tomato'
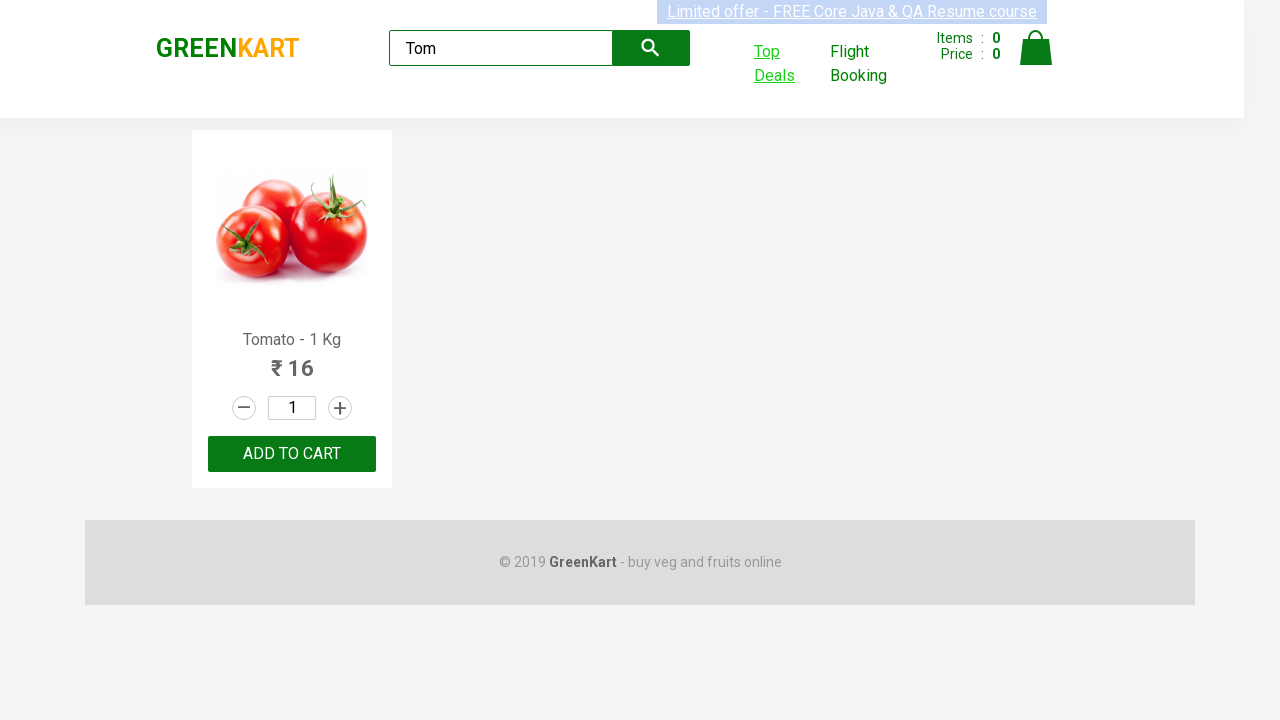

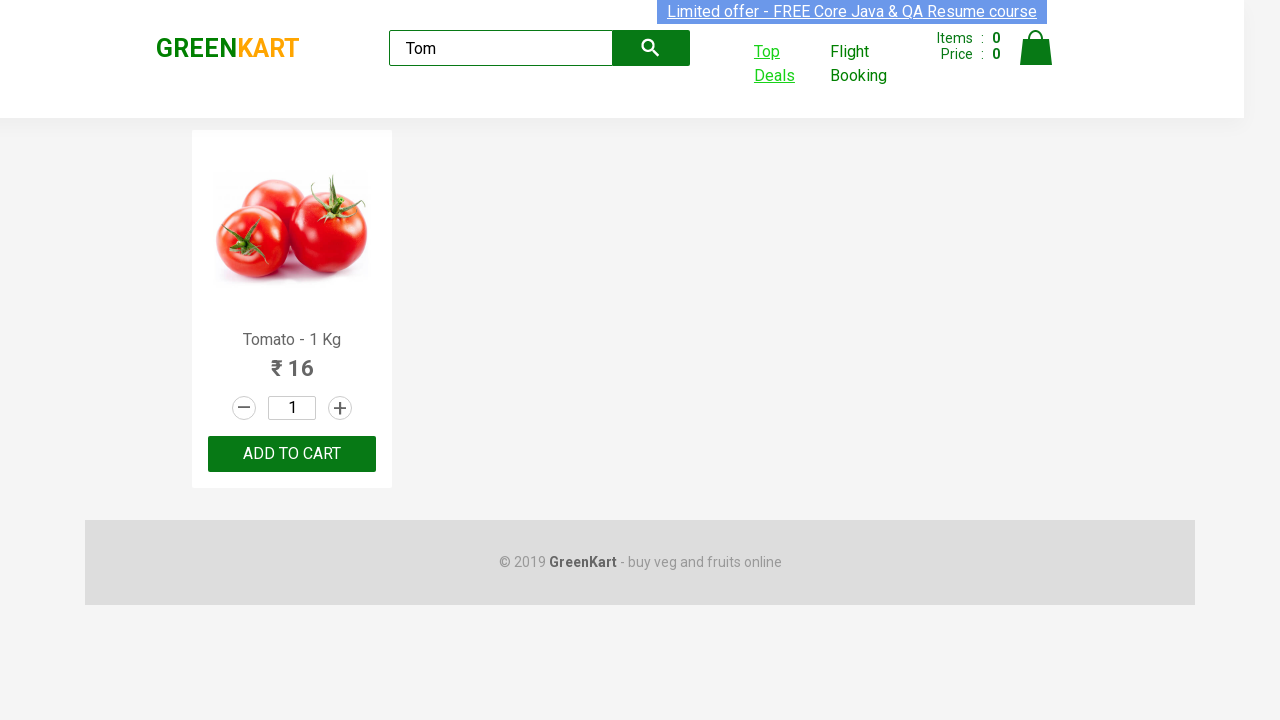